Navigates to the Ultimate QA automation page, clicks on the "complicated page" link, and verifies that links are present on the resulting page.

Starting URL: https://ultimateqa.com/automation

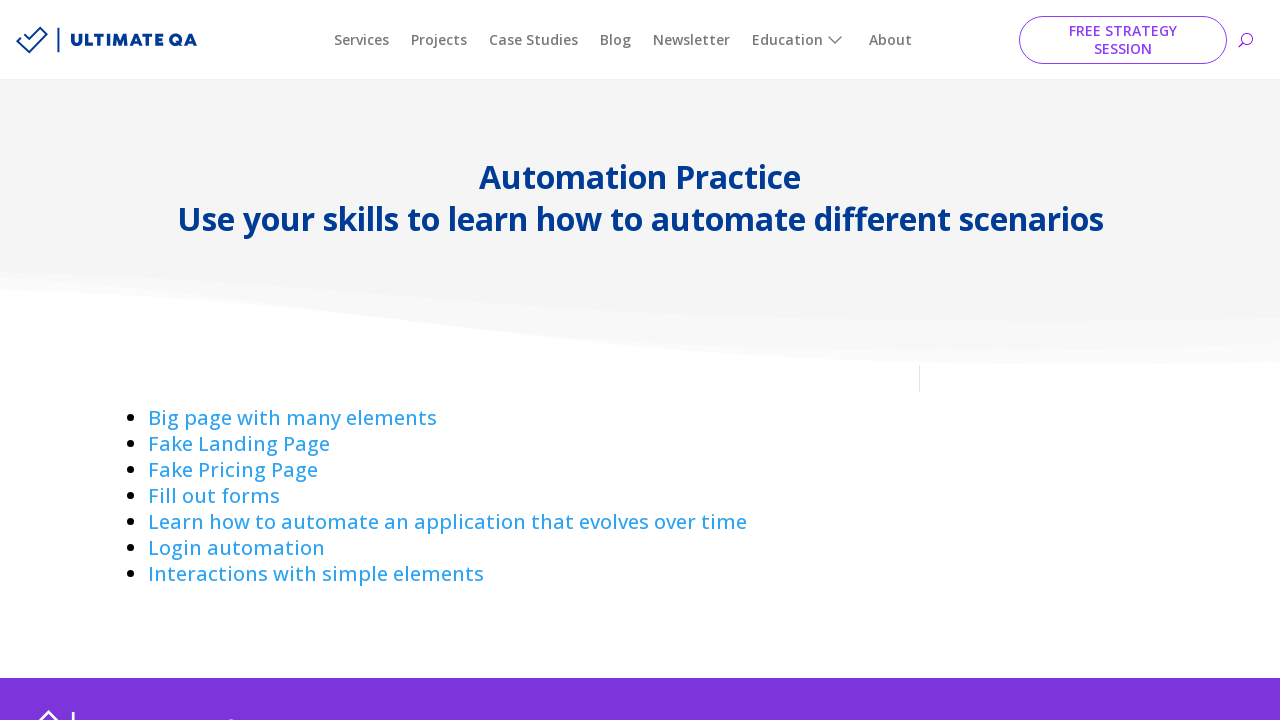

Waited for 'complicated page' link to be present on Ultimate QA automation page
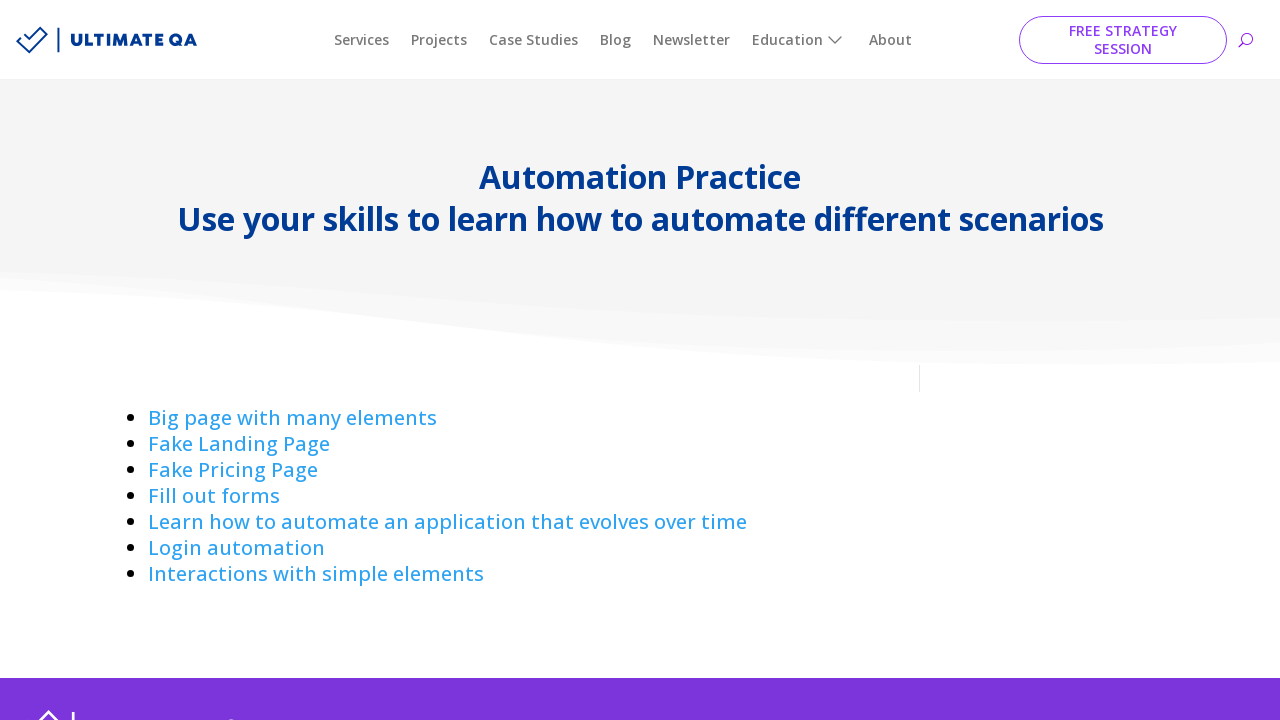

Clicked on the 'complicated page' link at (292, 418) on a[href*='complicated-page']
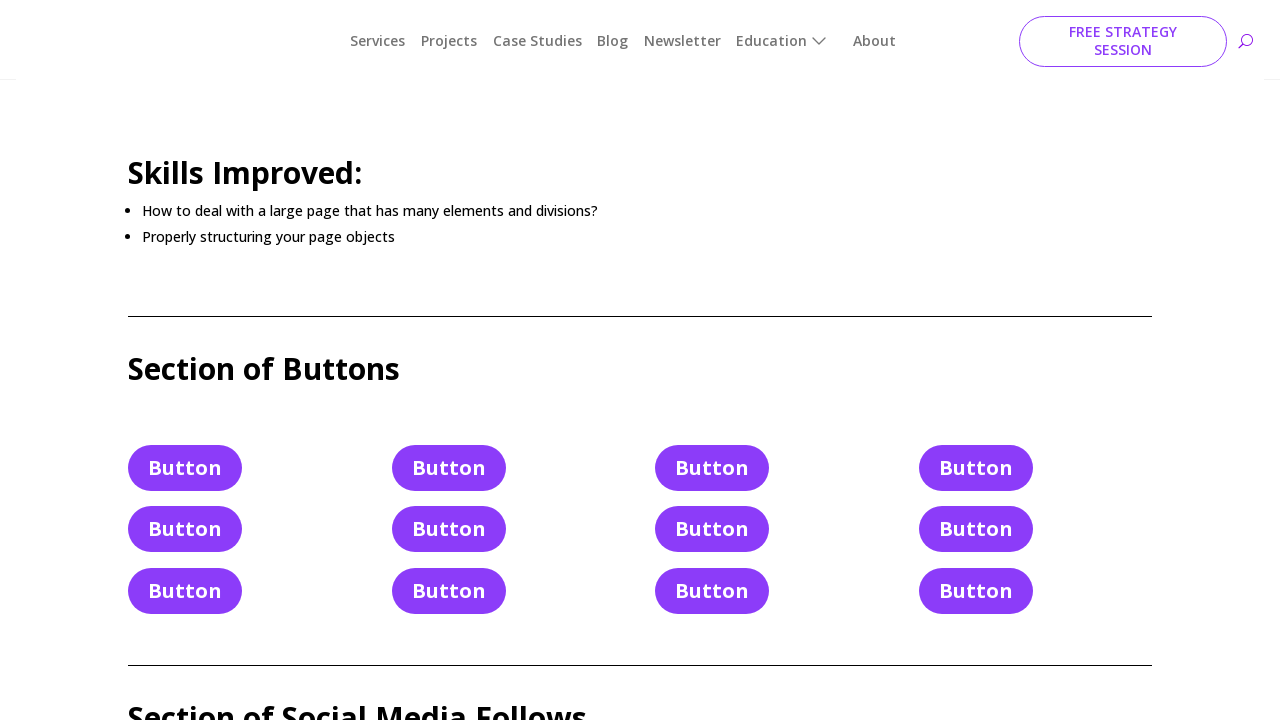

Complicated page loaded and links are present
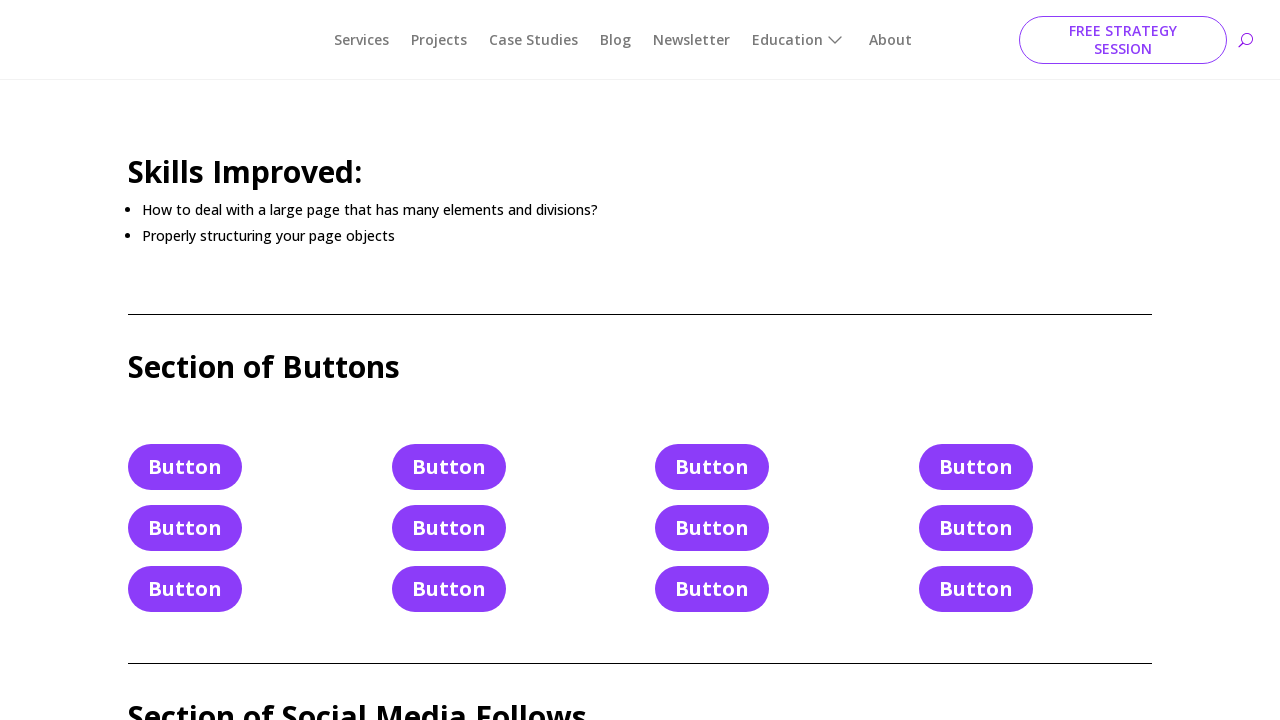

Located all links on the complicated page
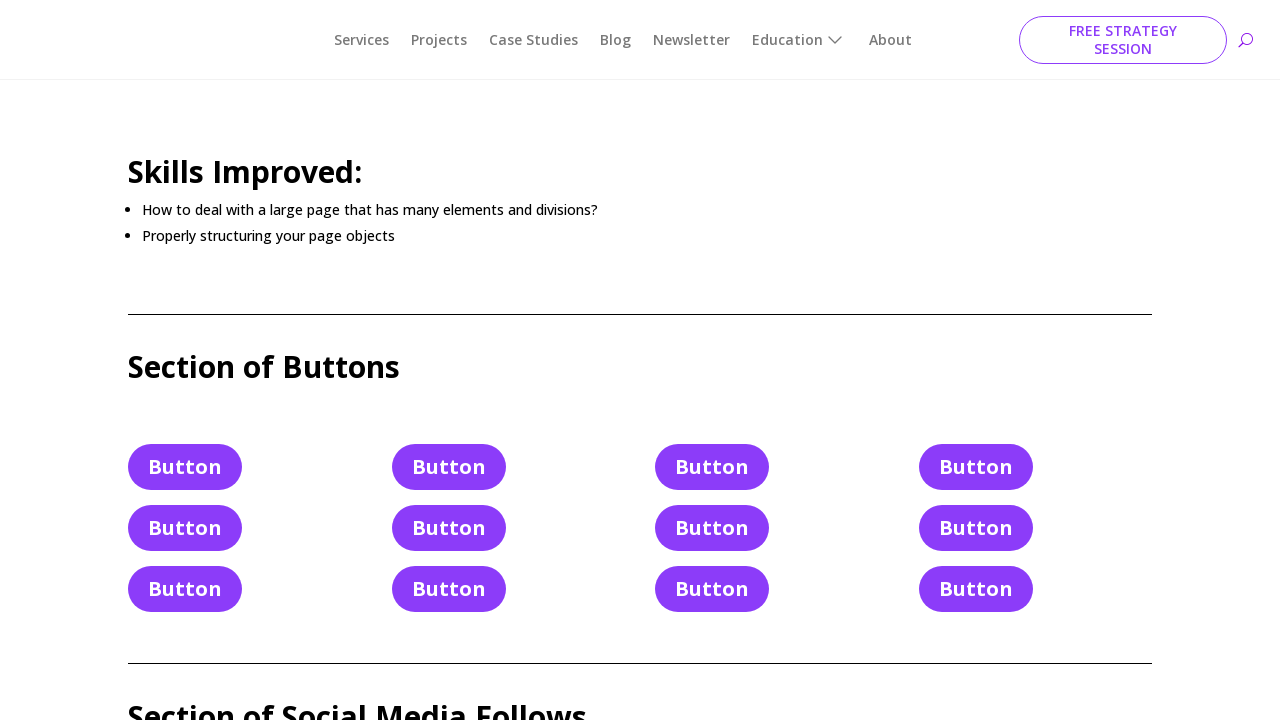

Verified that multiple links exist on the complicated page
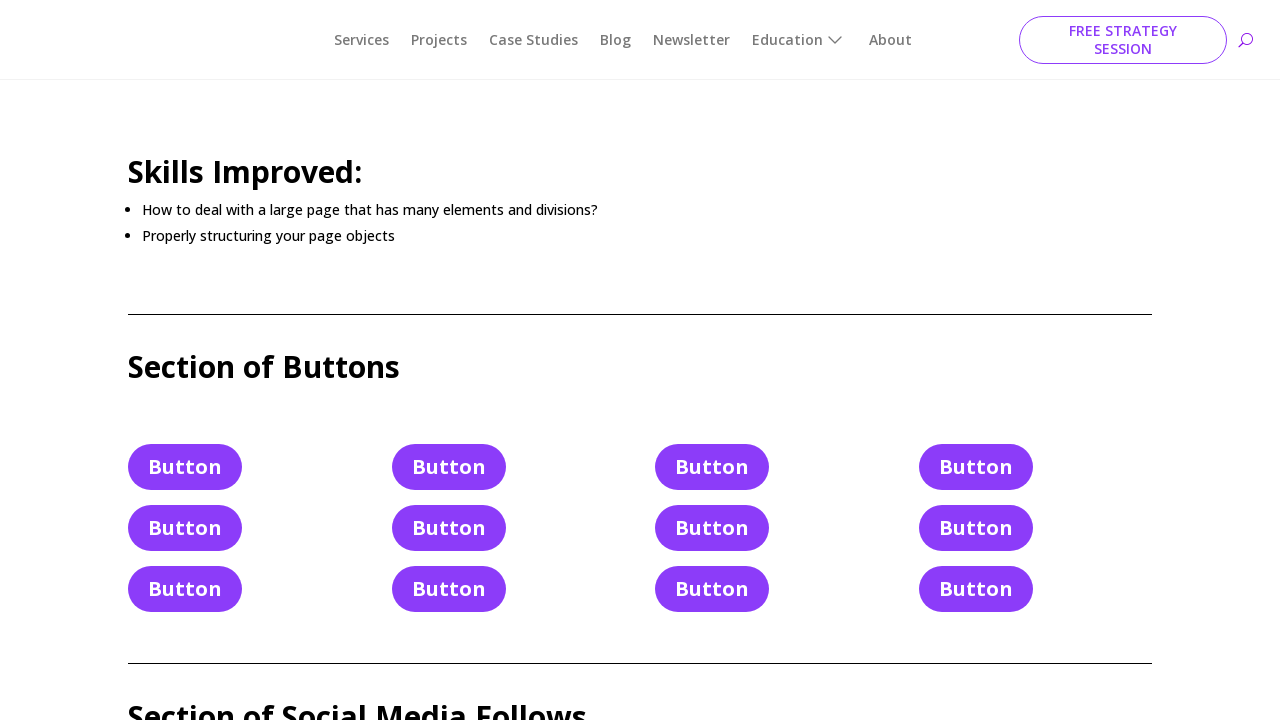

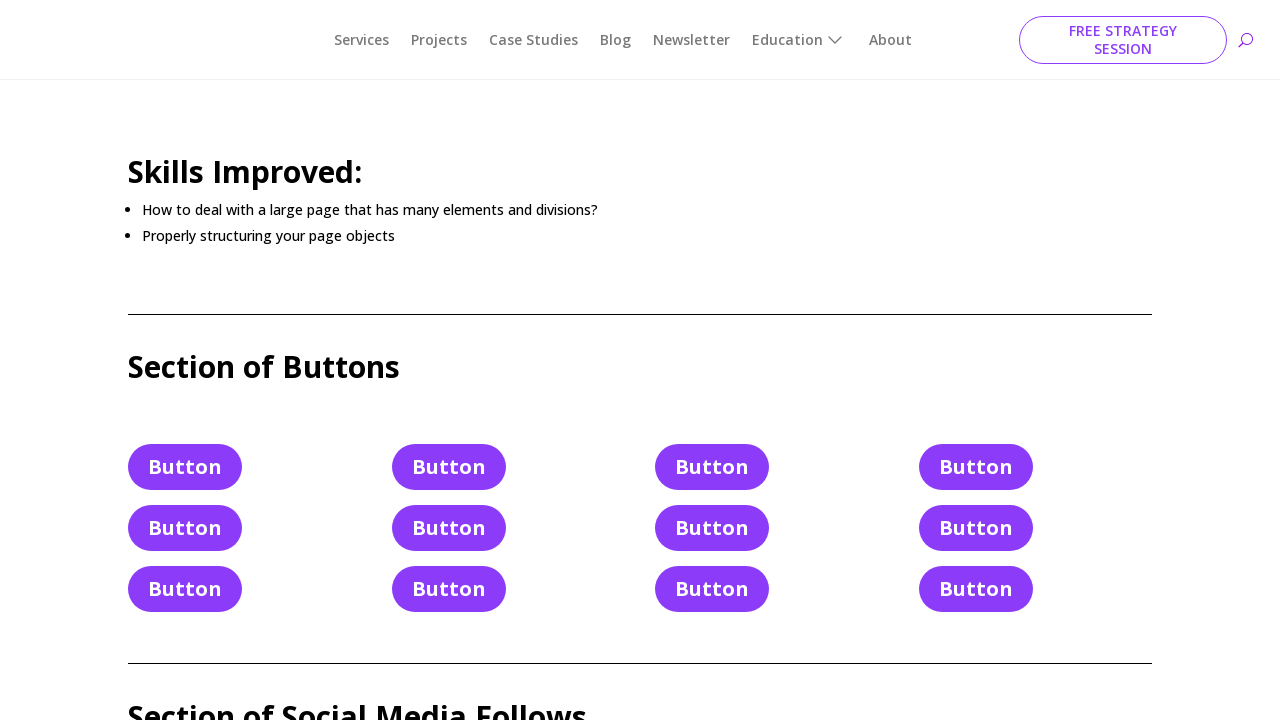